Tests that new todo items are appended to the bottom of the list by creating 3 items and verifying the count display.

Starting URL: https://demo.playwright.dev/todomvc

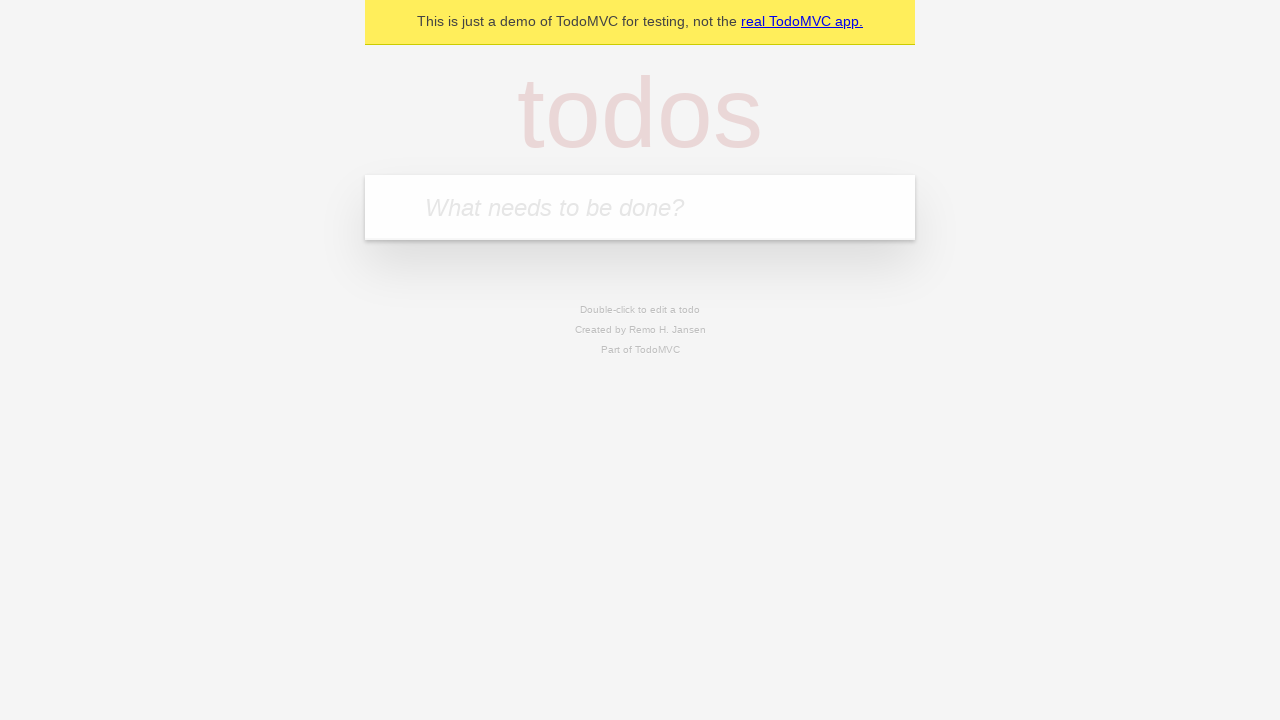

Located the todo input field
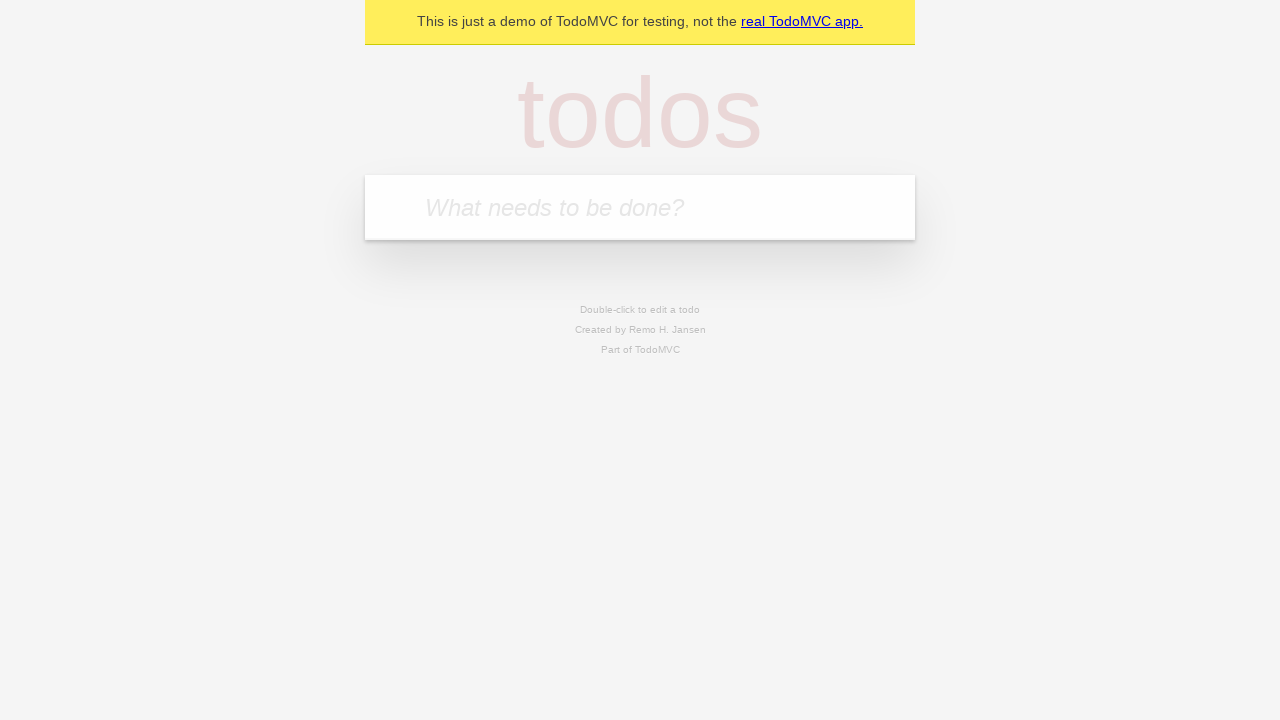

Filled first todo item: 'buy some cheese' on internal:attr=[placeholder="What needs to be done?"i]
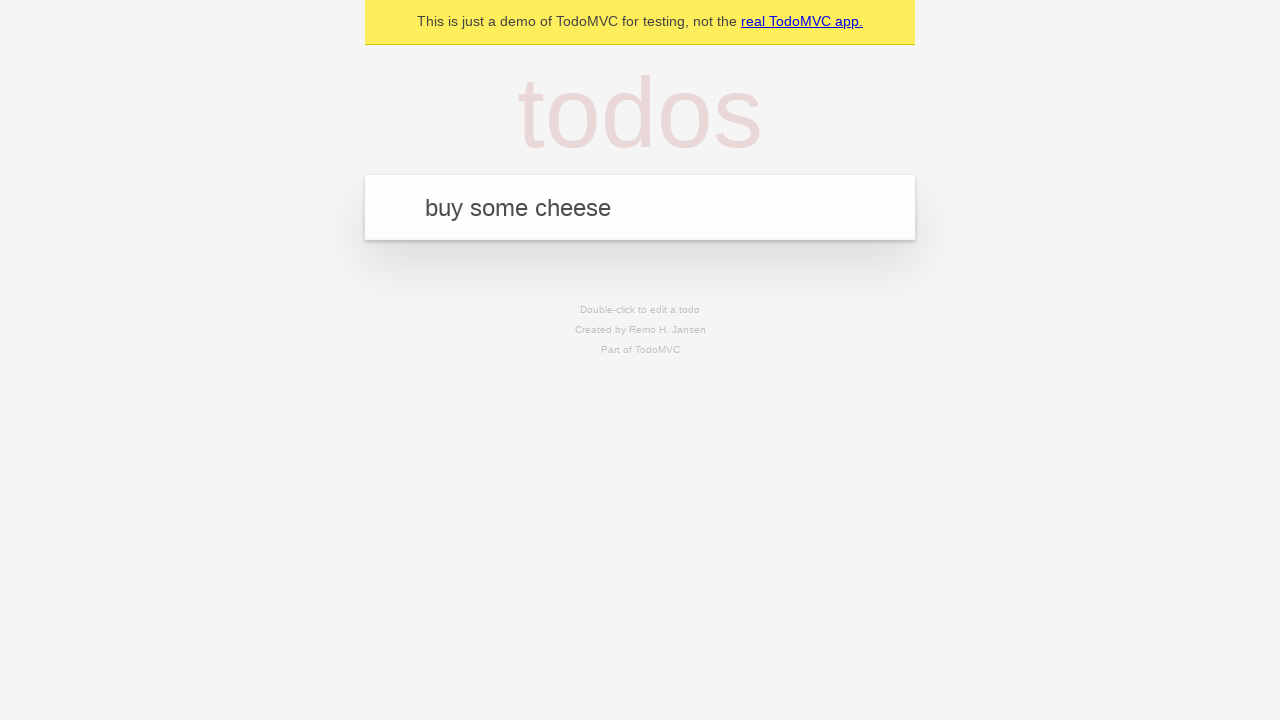

Pressed Enter to add first todo item on internal:attr=[placeholder="What needs to be done?"i]
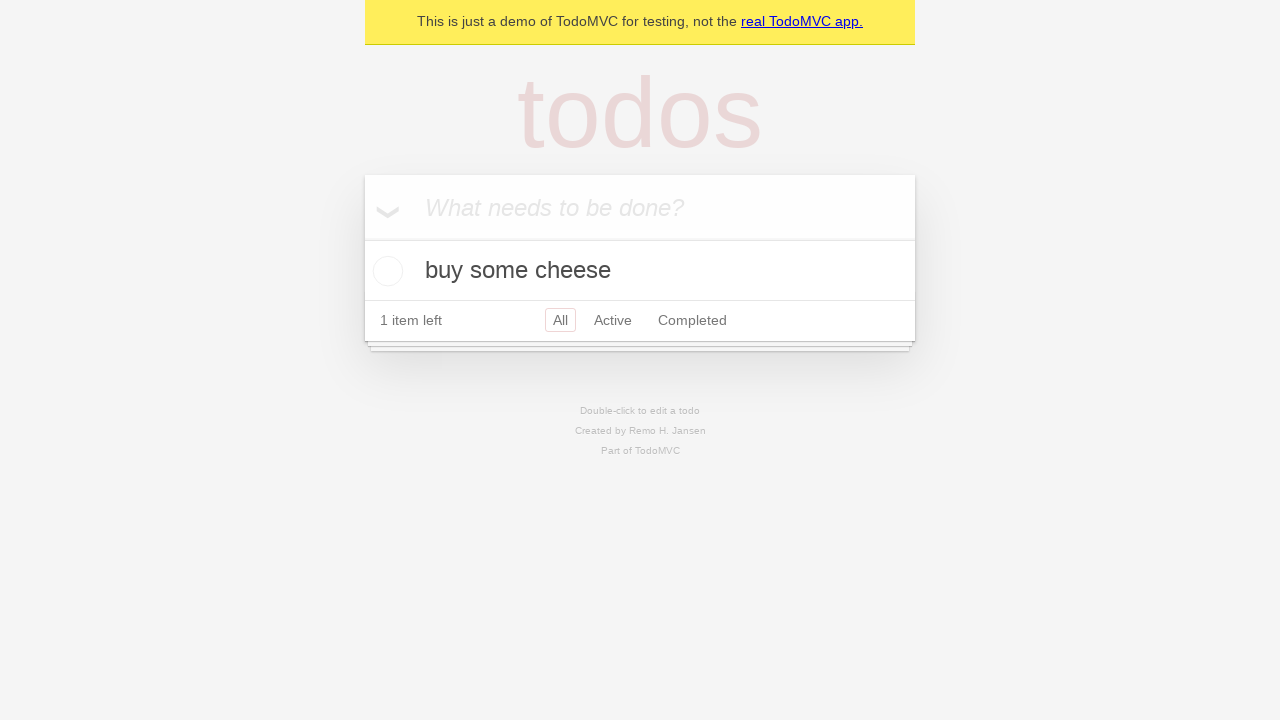

Filled second todo item: 'feed the cat' on internal:attr=[placeholder="What needs to be done?"i]
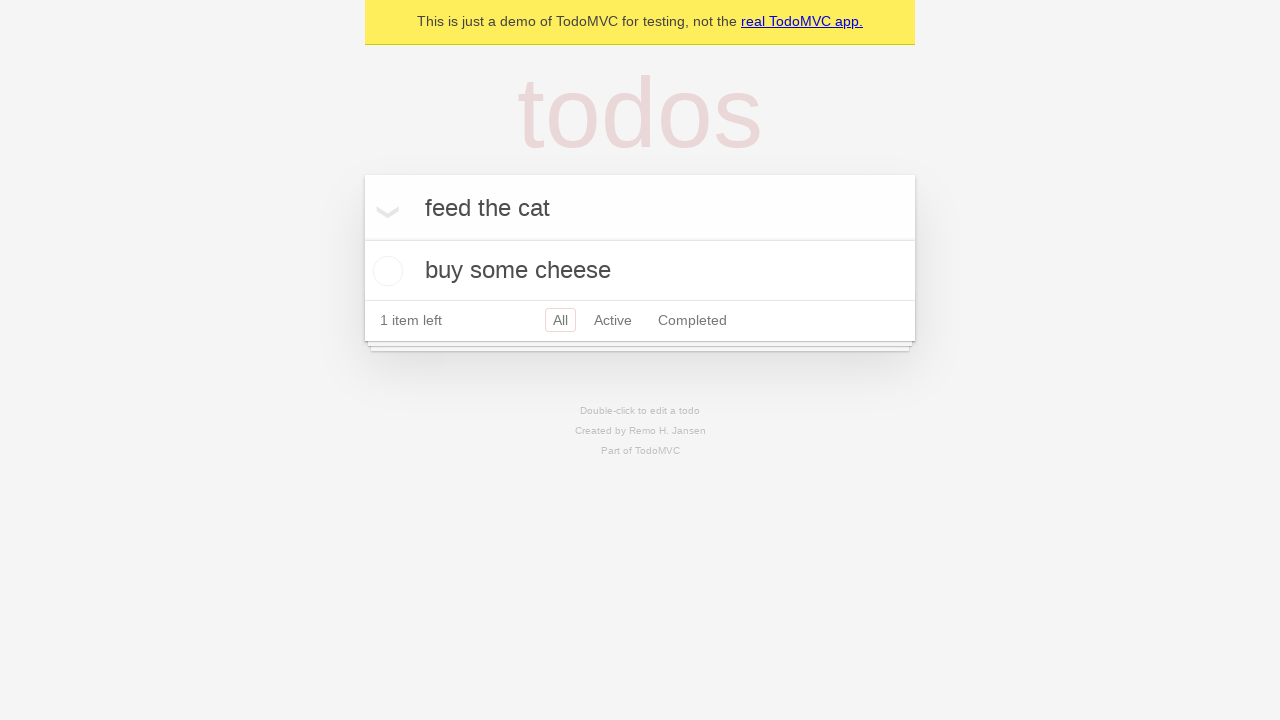

Pressed Enter to add second todo item on internal:attr=[placeholder="What needs to be done?"i]
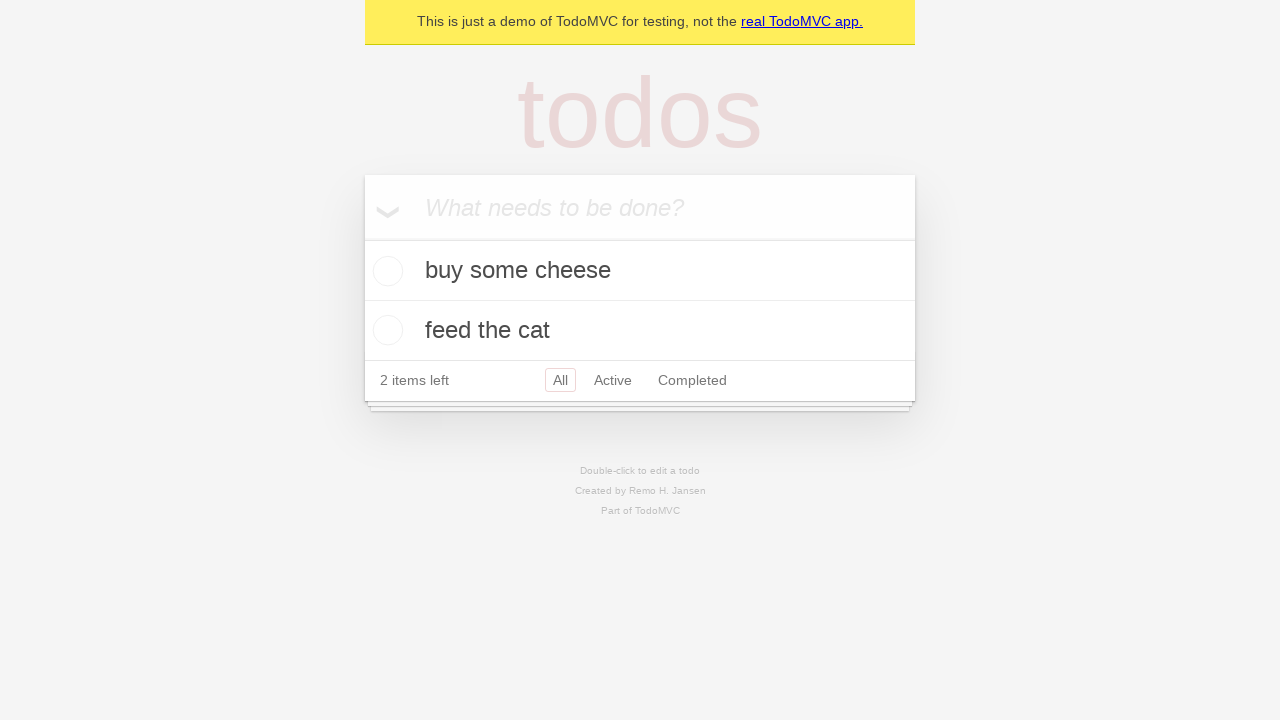

Filled third todo item: 'book a doctors appointment' on internal:attr=[placeholder="What needs to be done?"i]
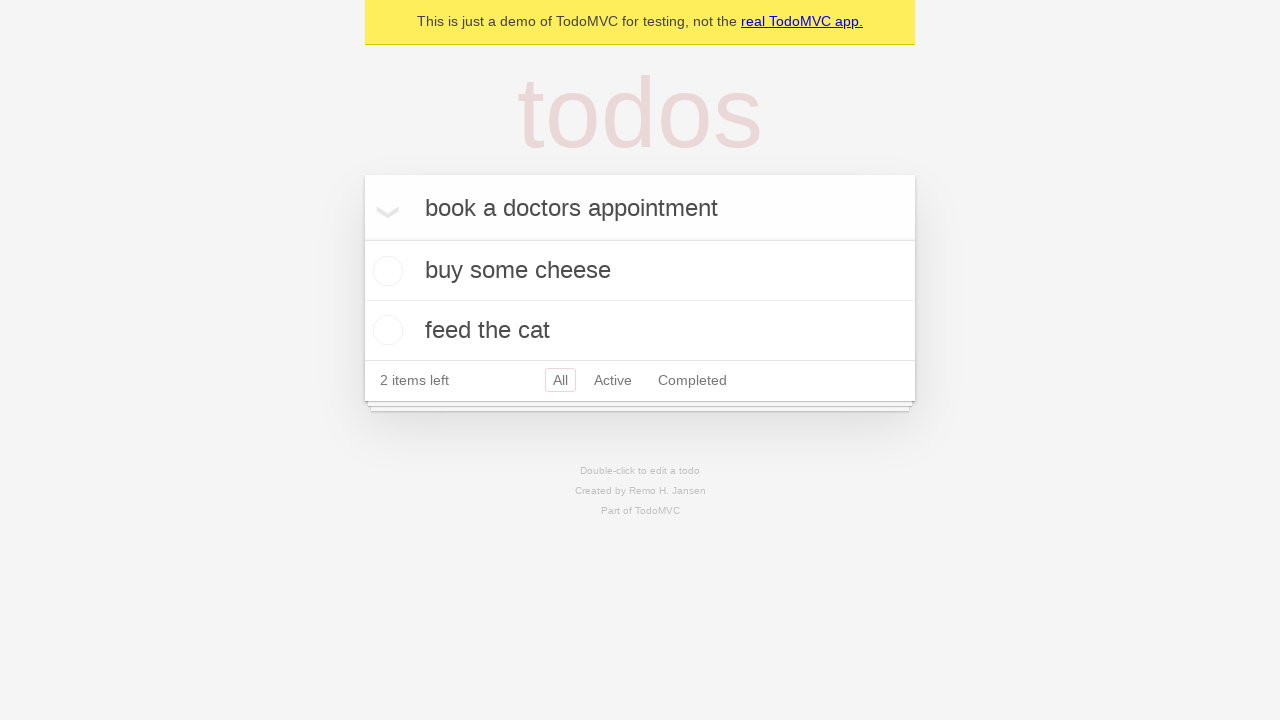

Pressed Enter to add third todo item on internal:attr=[placeholder="What needs to be done?"i]
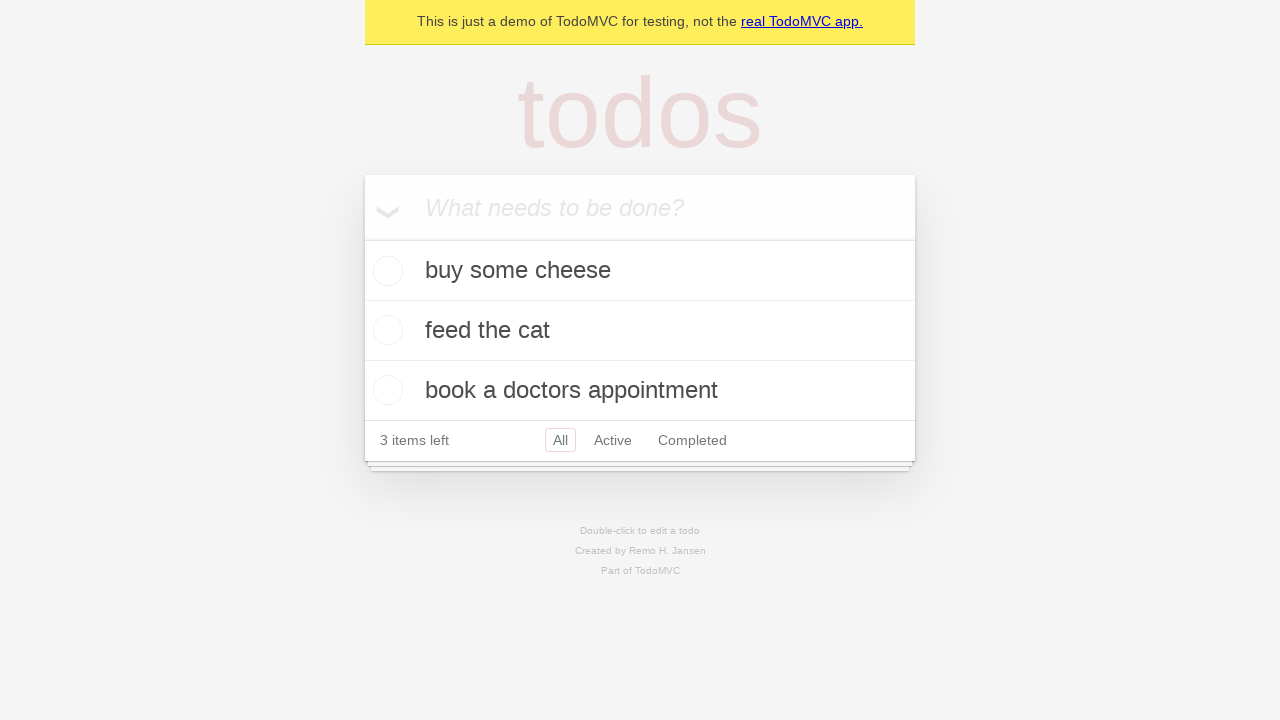

Todo count display appeared after adding 3 items
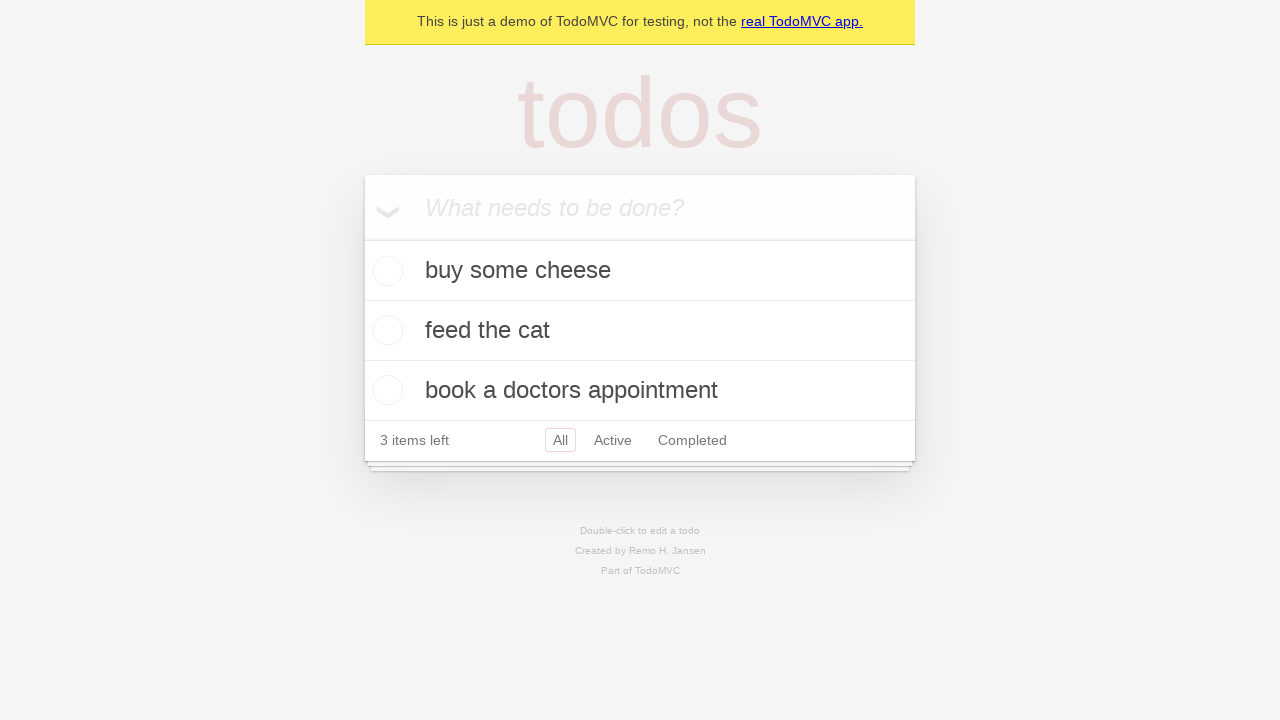

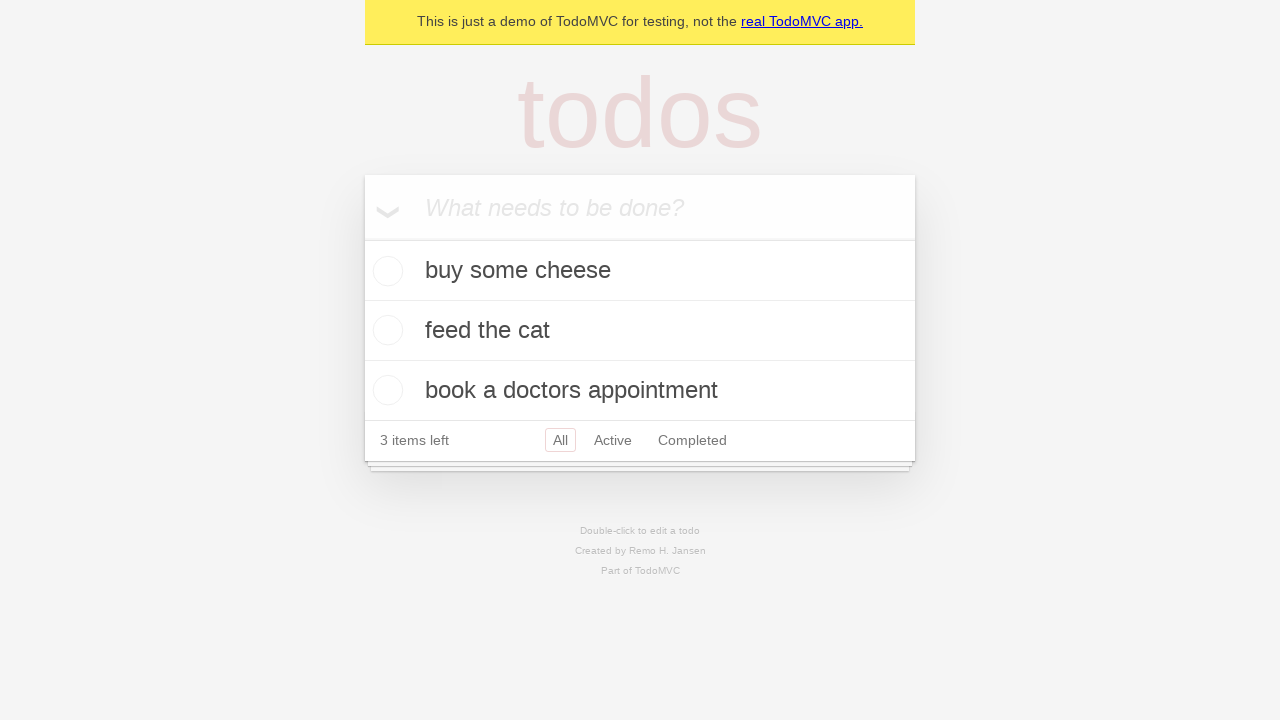